Tests window handling by clicking the Help link on Google signup page, switching to the new window that opens, and then switching back to the default content.

Starting URL: https://accounts.google.com/signup

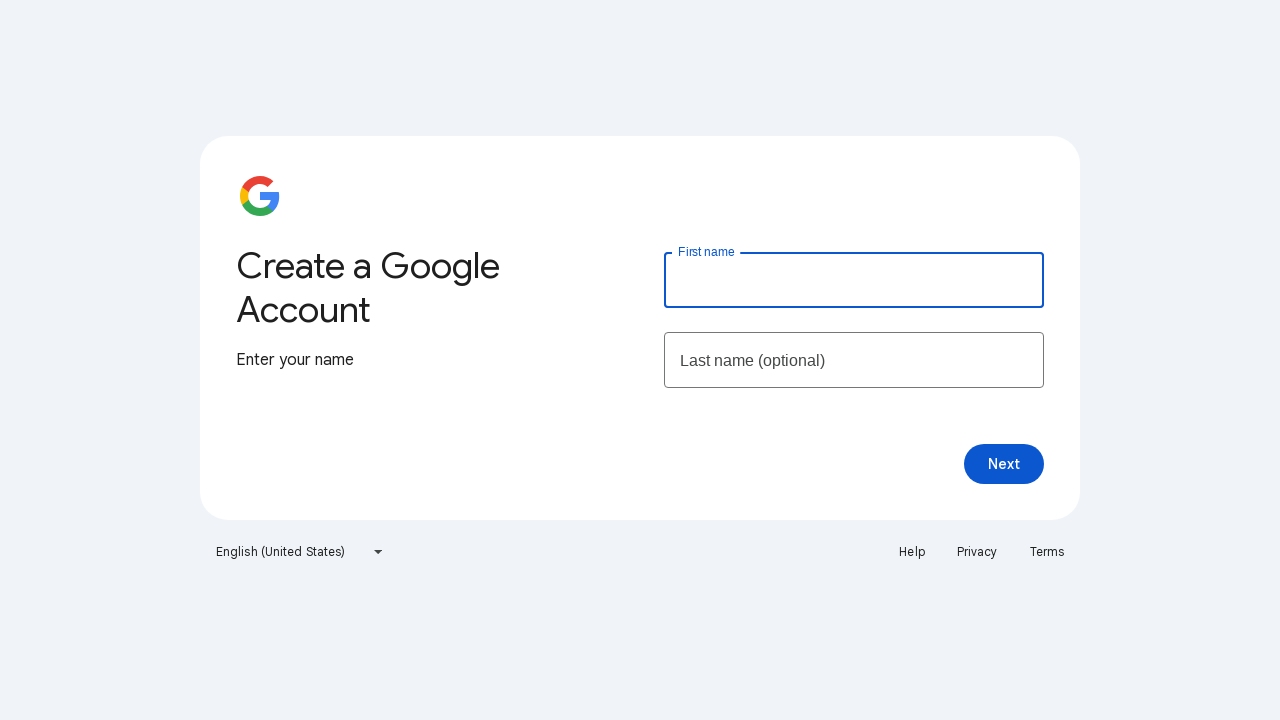

Set viewport size to 1920x1080
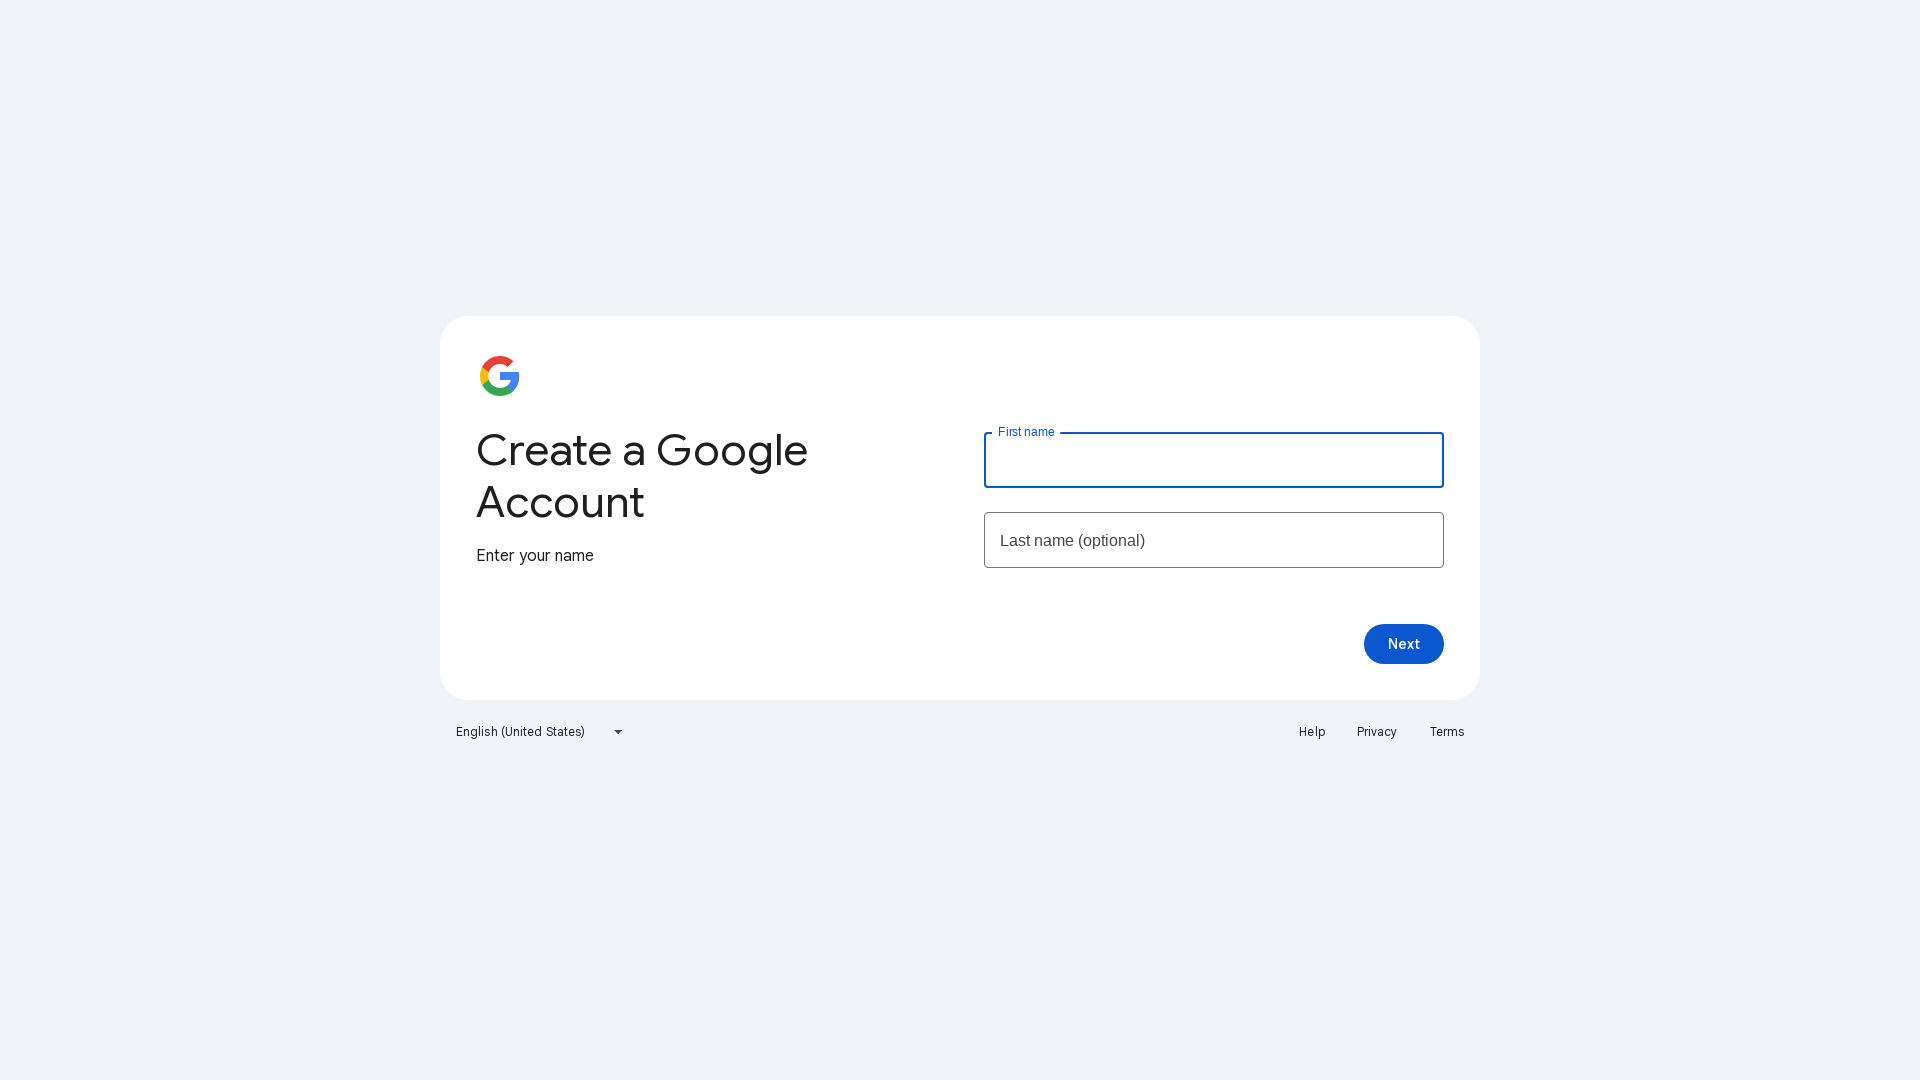

Clicked Help link, new window/tab opened at (1312, 732) on text=Help
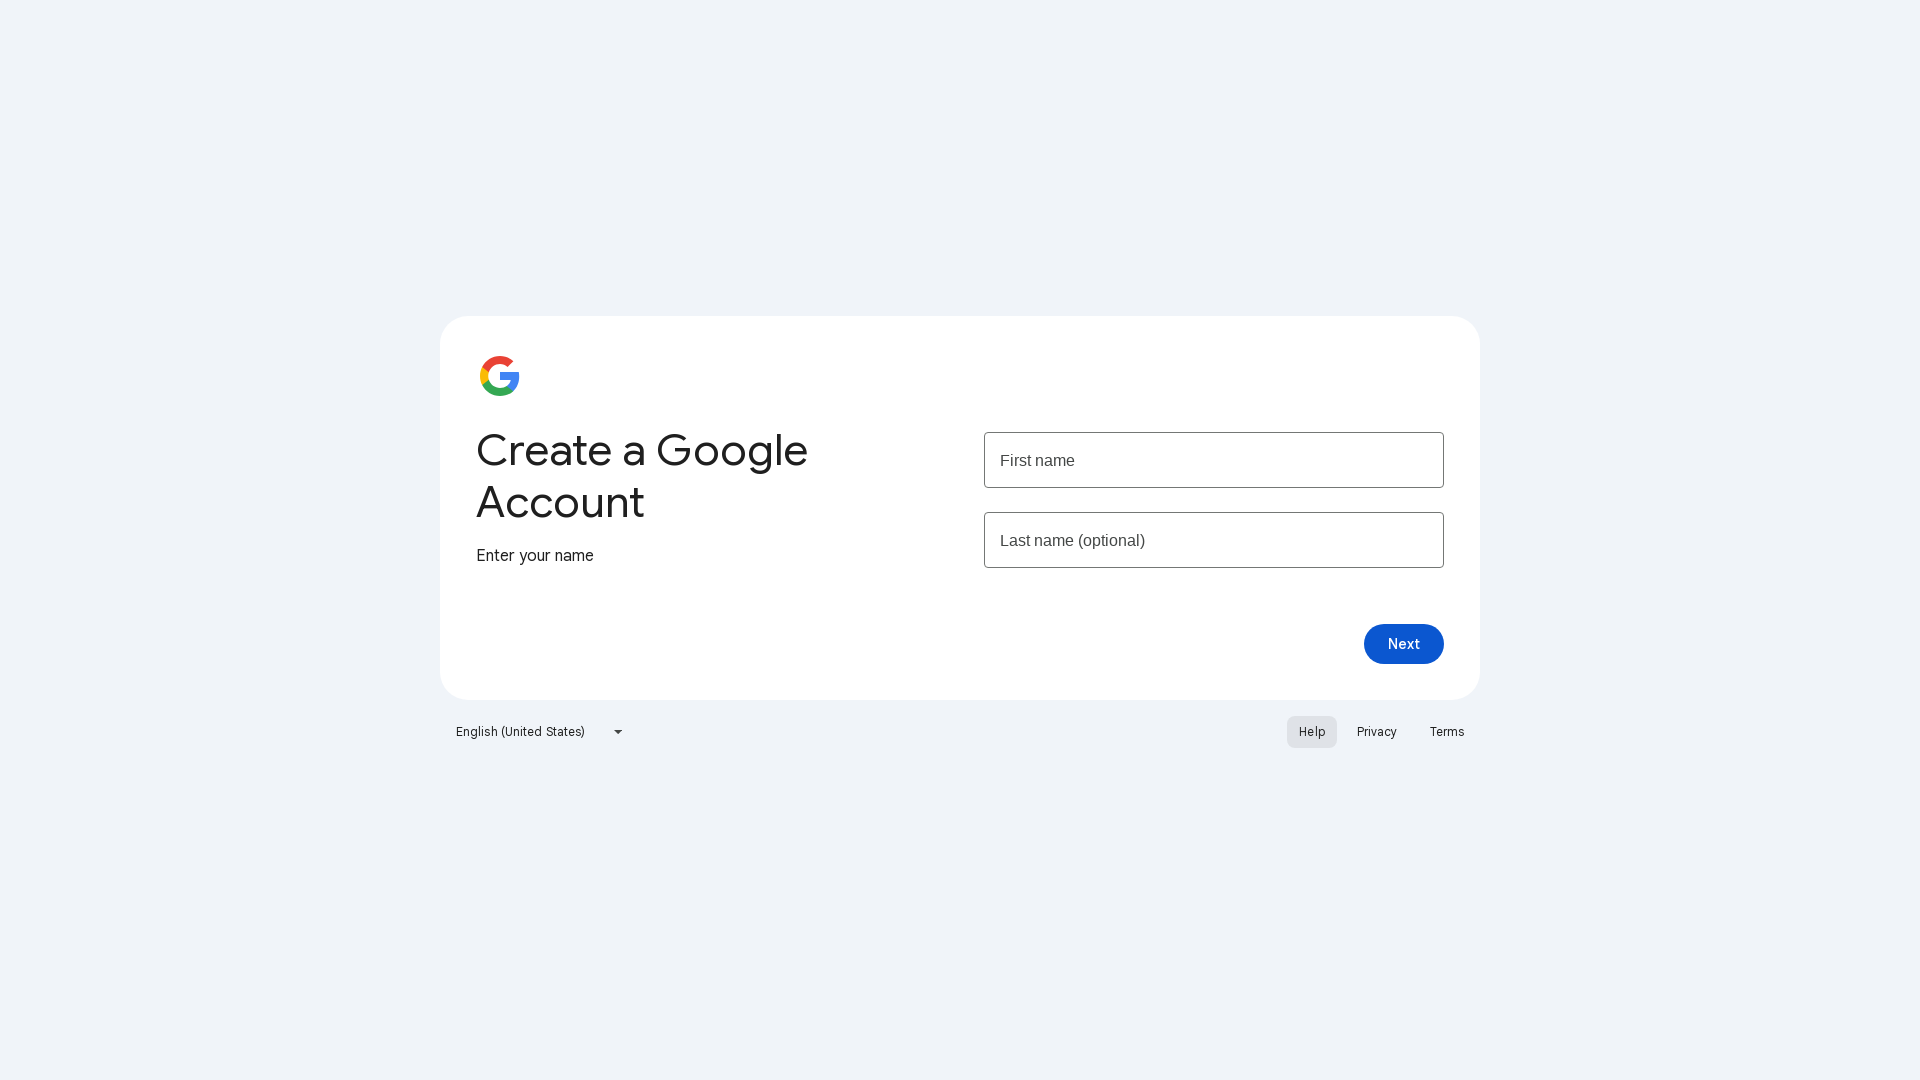

Captured reference to new page/tab
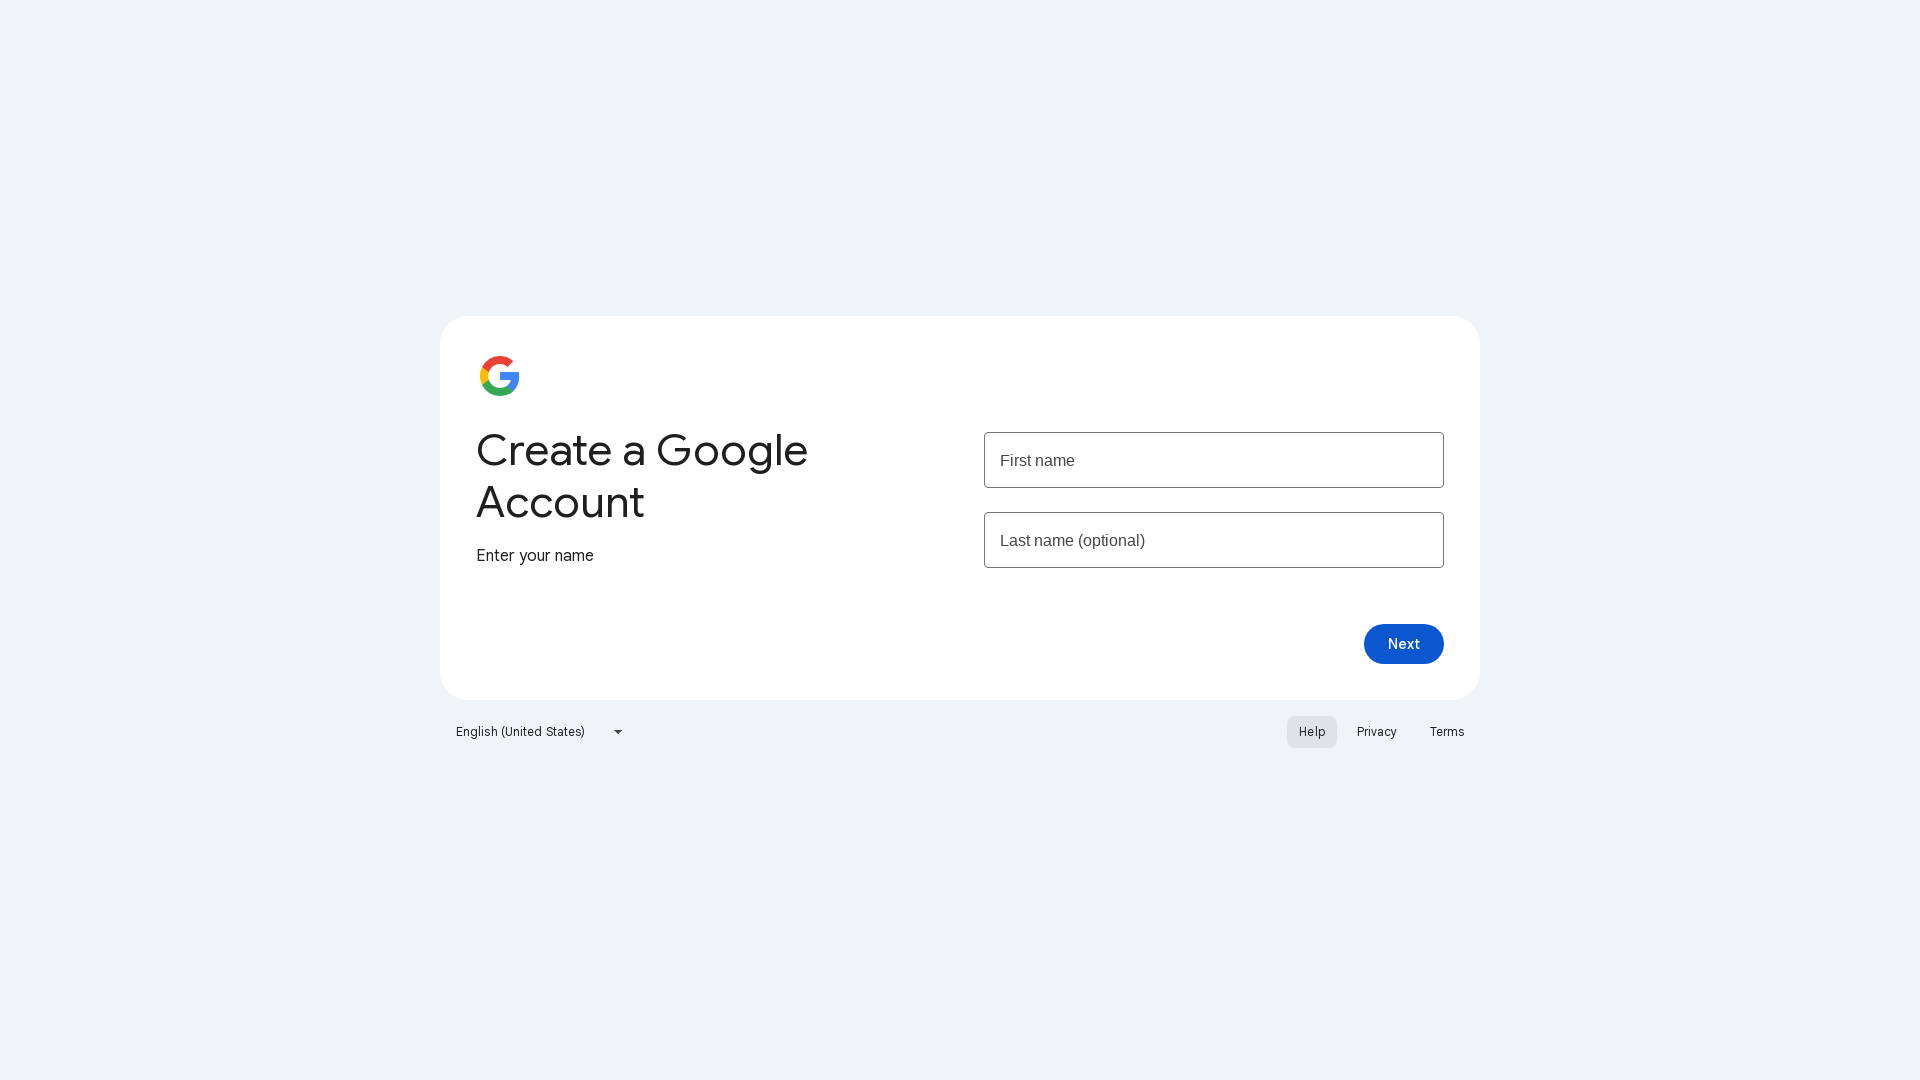

New page finished loading
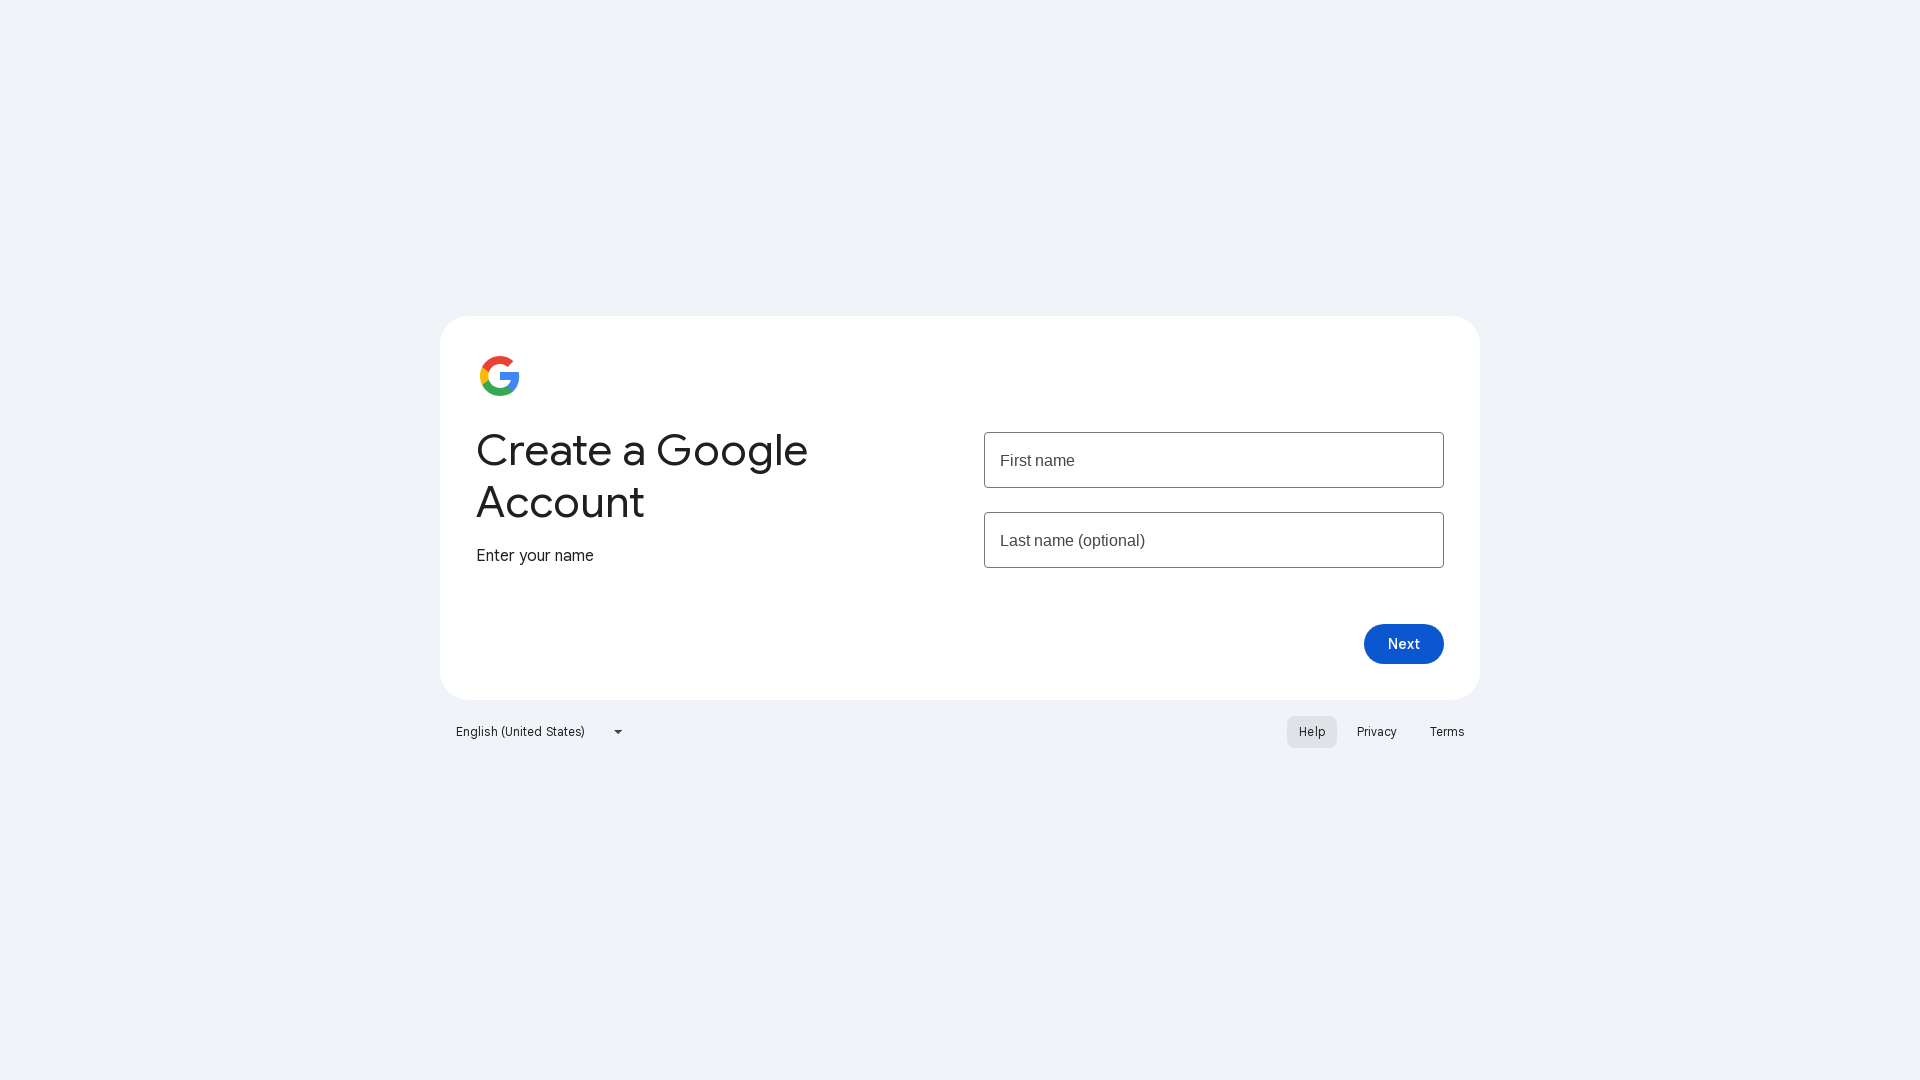

Printed new page title: Google Account Help
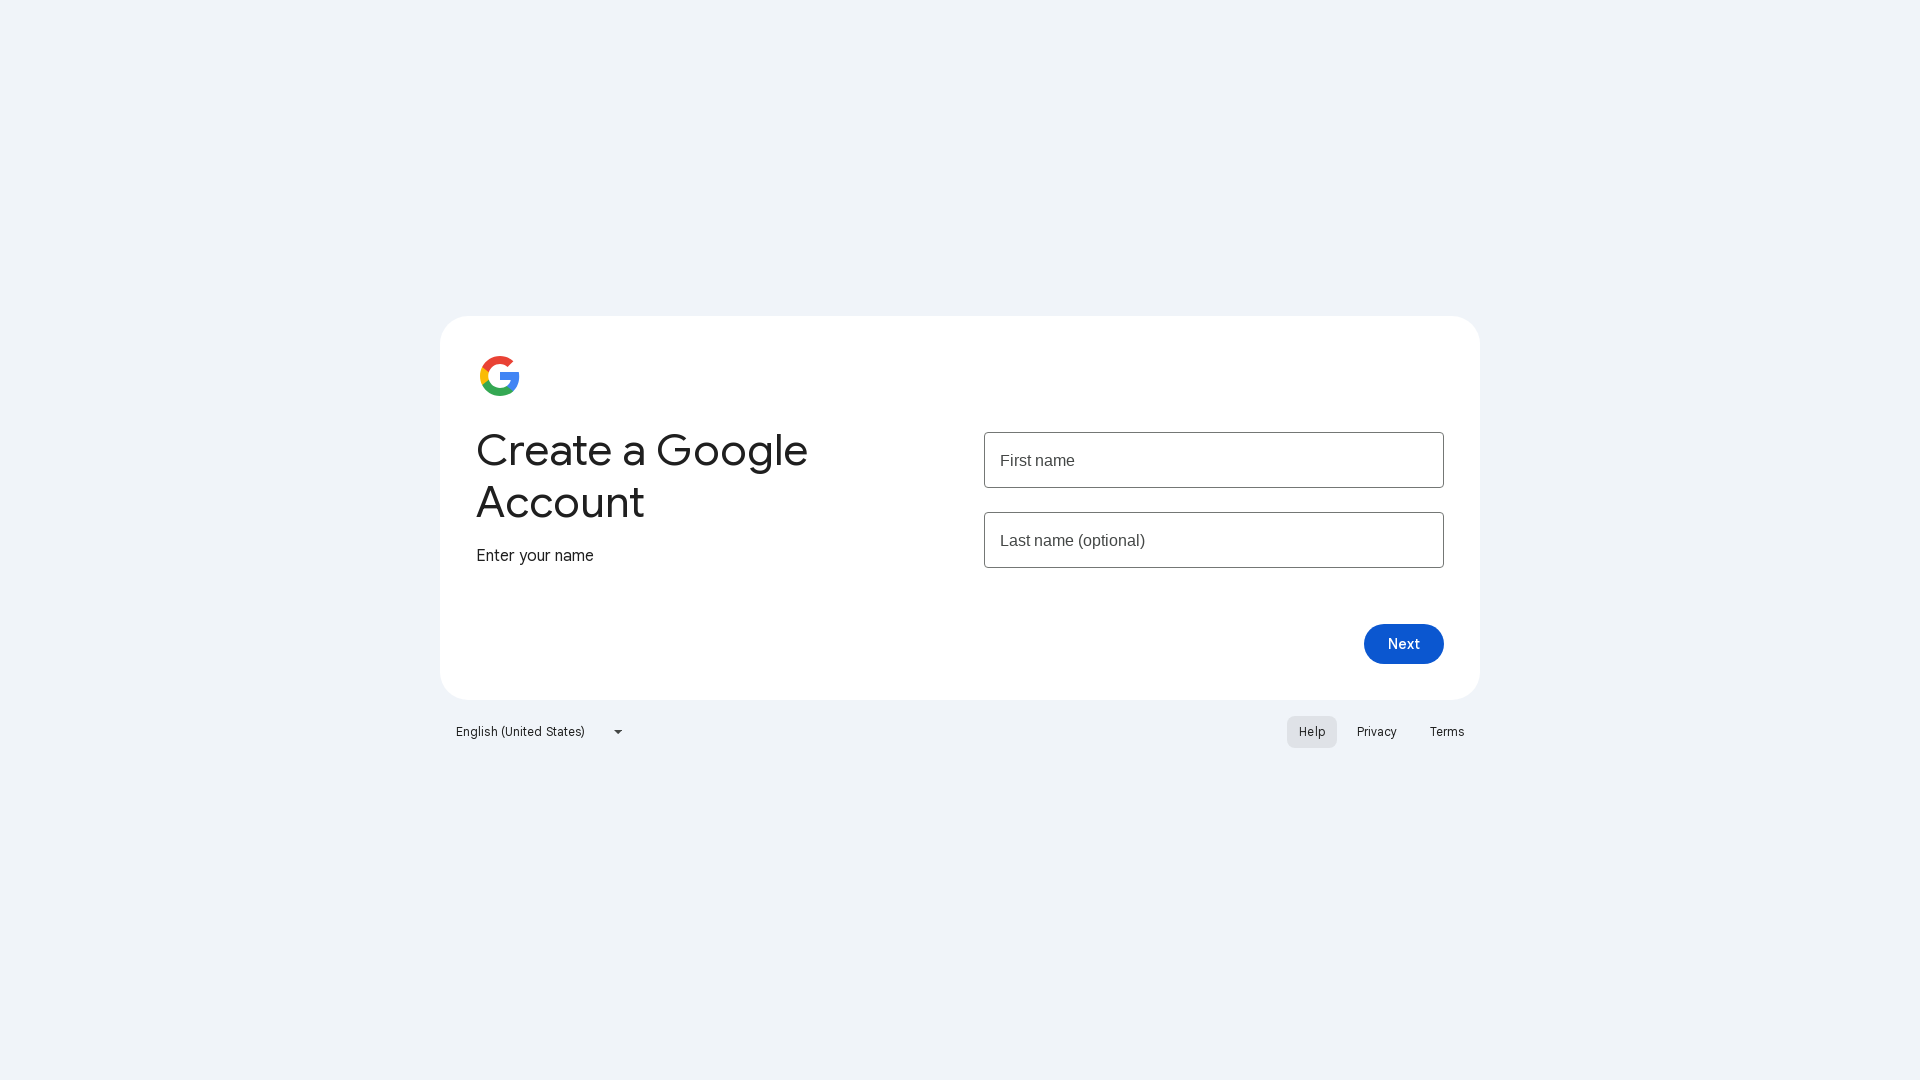

Switched back to original Google signup page
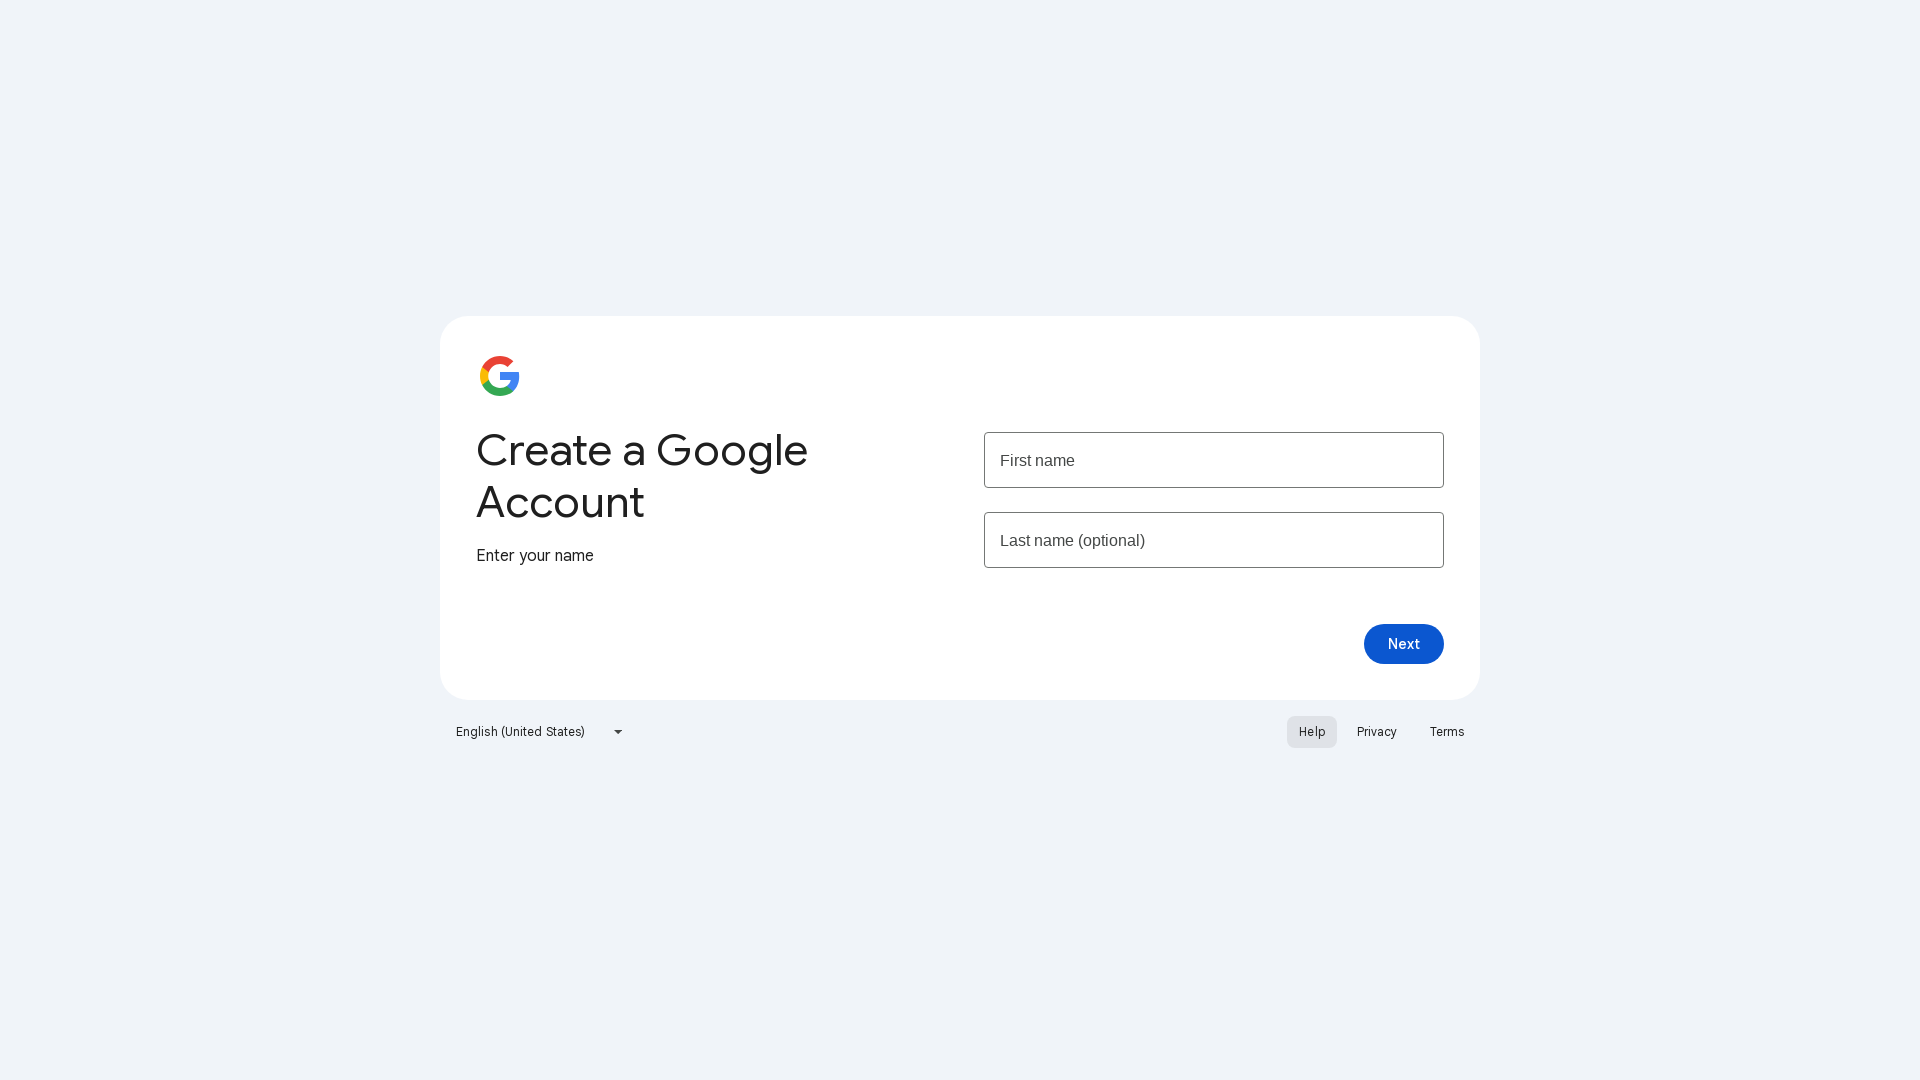

Printed original page title: Create your Google Account
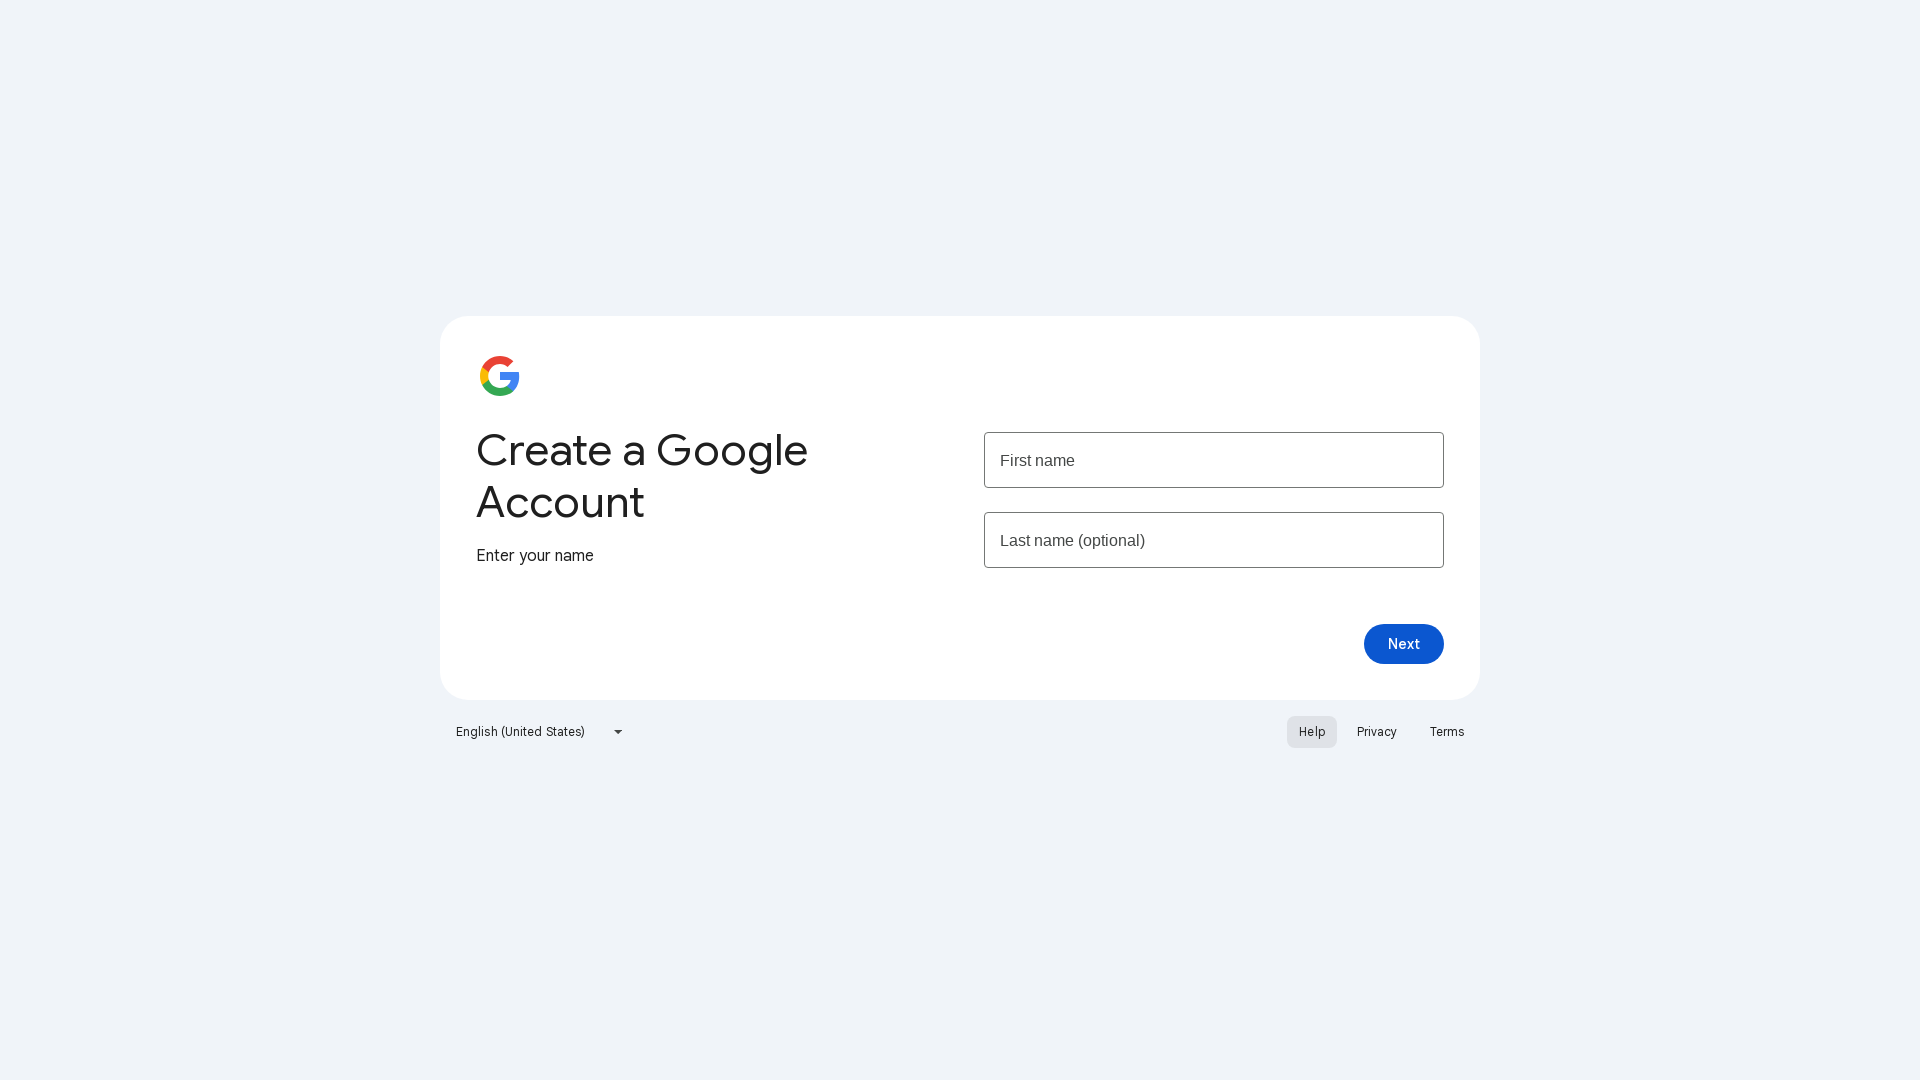

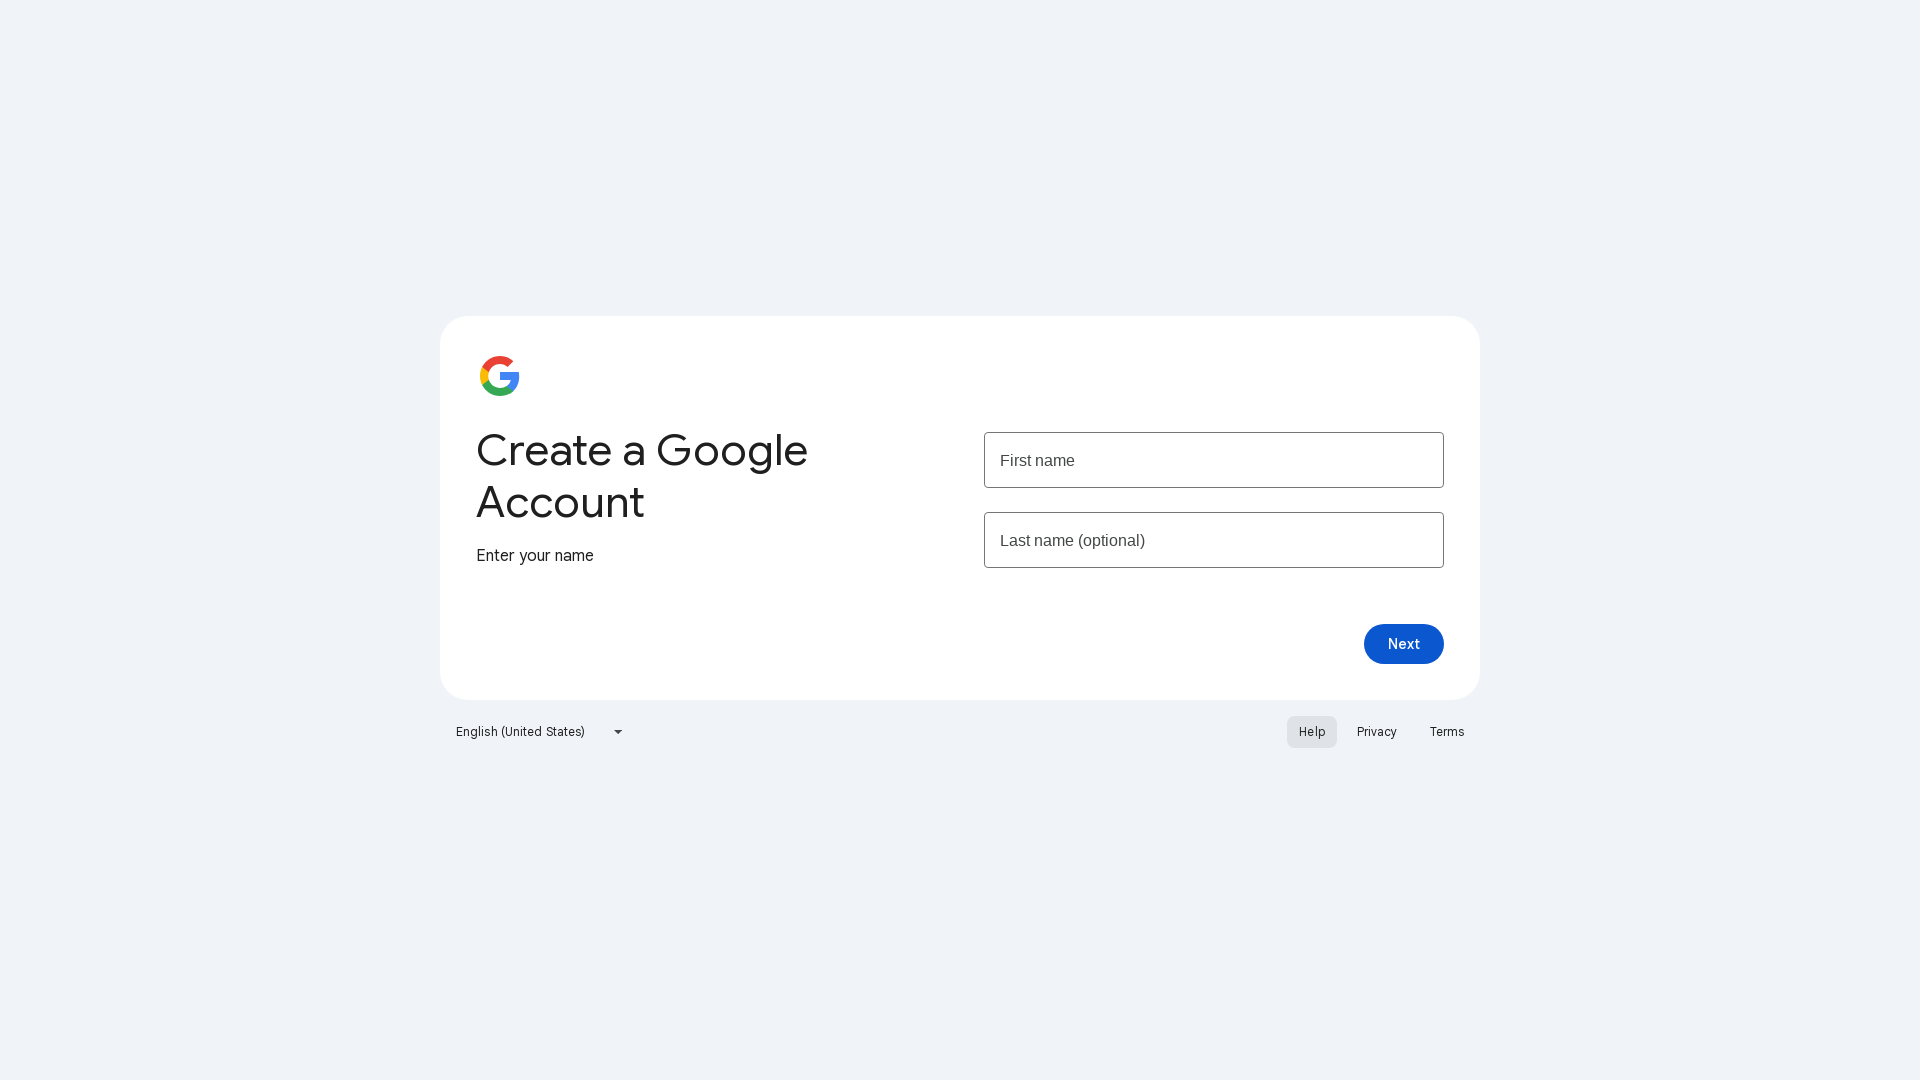